Tests finding a link by partial text (a calculated number), clicking it, then filling out a form with personal information (first name, last name, city, country) and submitting it.

Starting URL: http://suninjuly.github.io/find_link_text

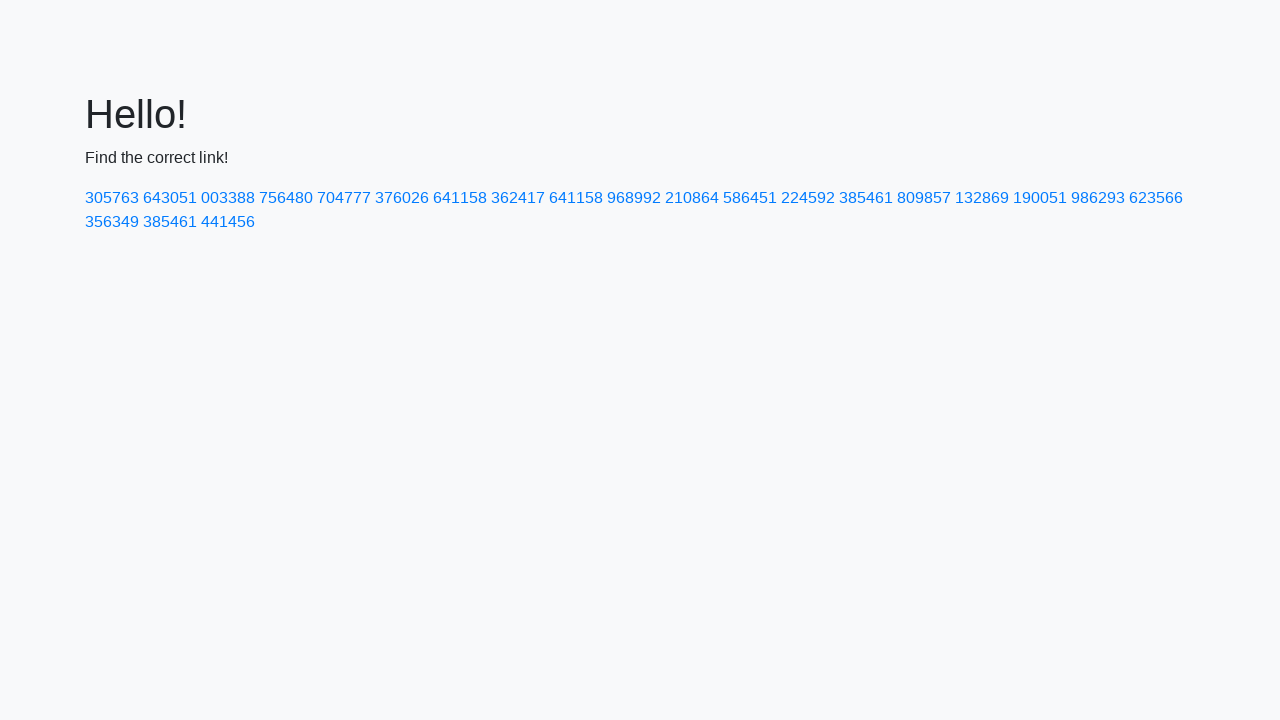

Clicked link with calculated text '224592' at (808, 198) on a:has-text('224592')
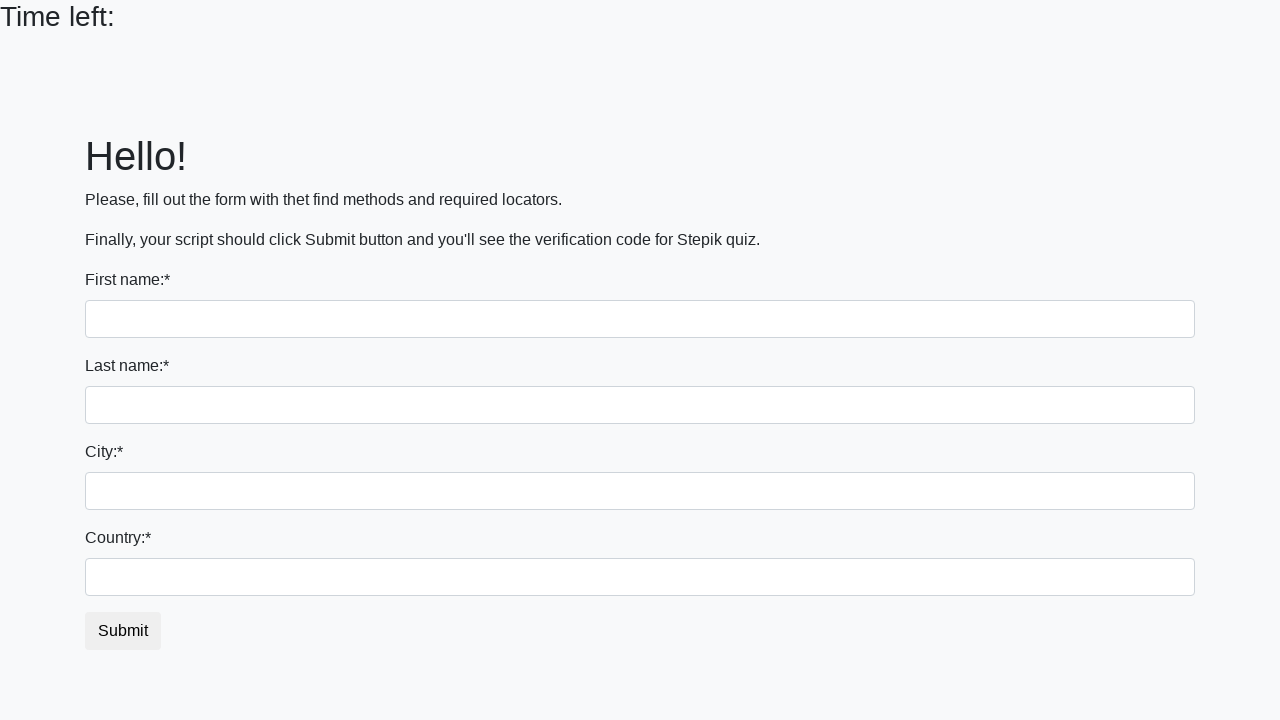

Filled first name field with 'Ivan' on input
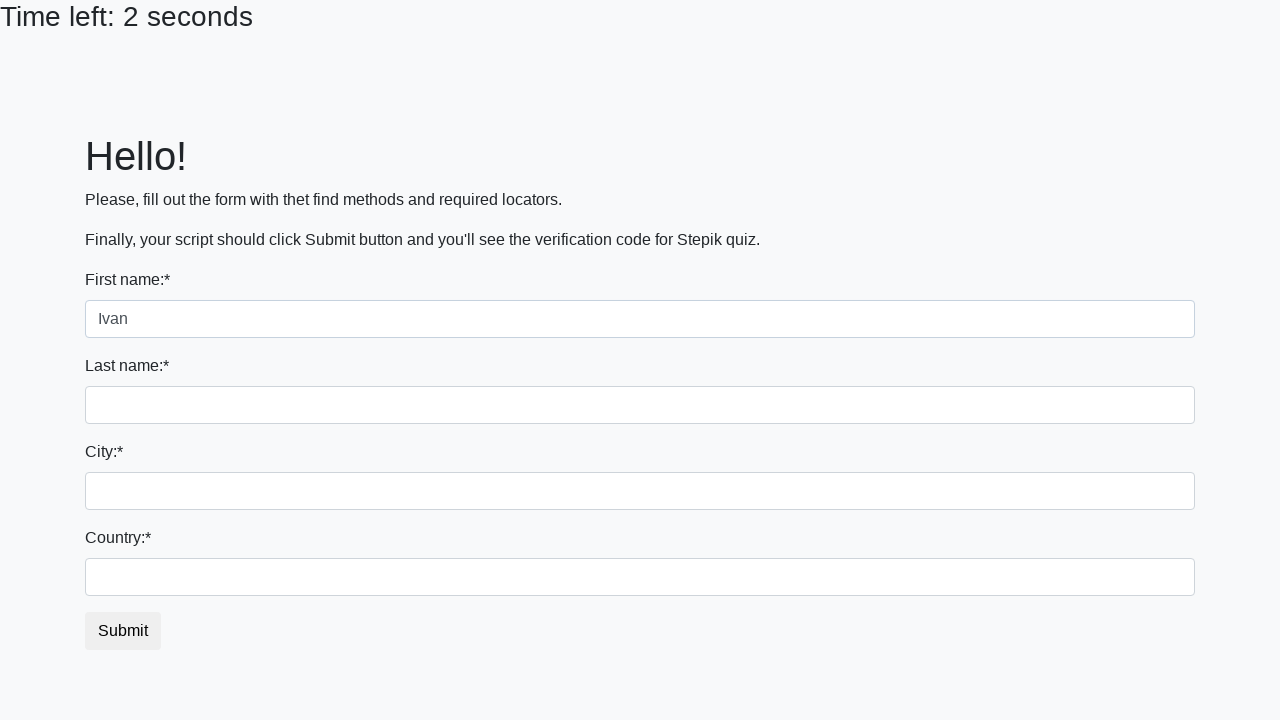

Filled last name field with 'Petrov' on input[name='last_name']
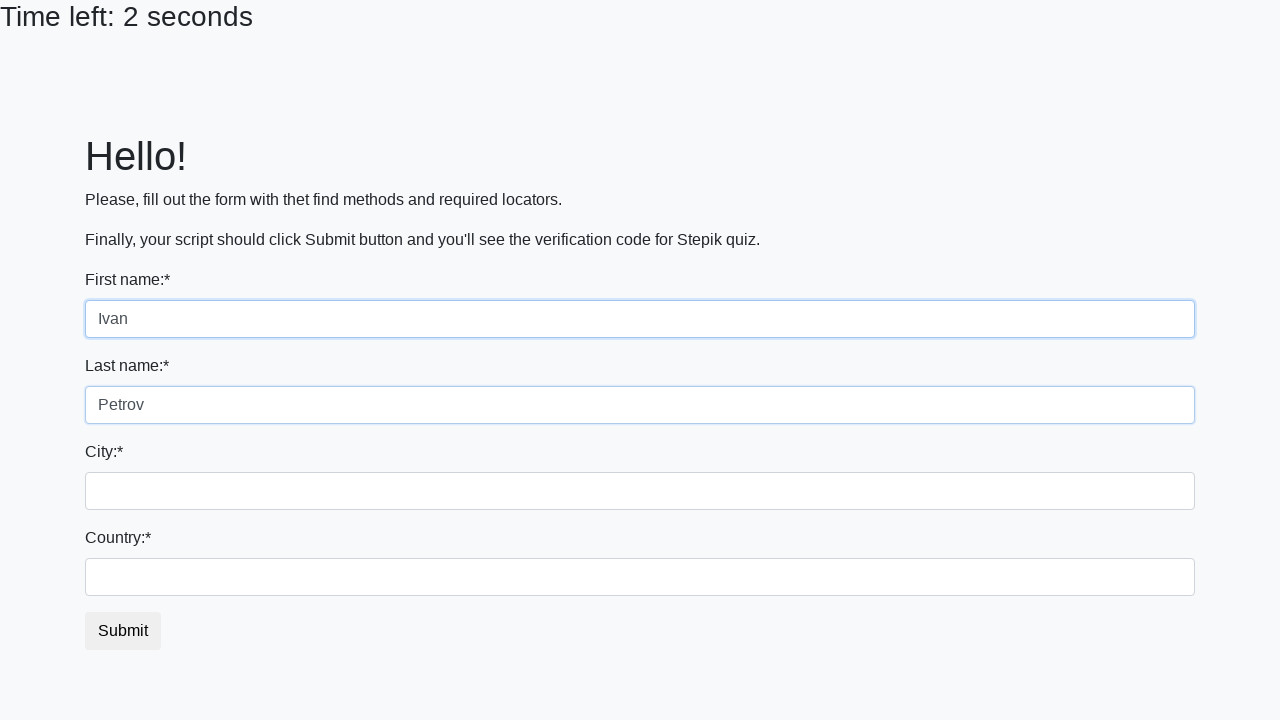

Filled city field with 'Smolensk' on .city
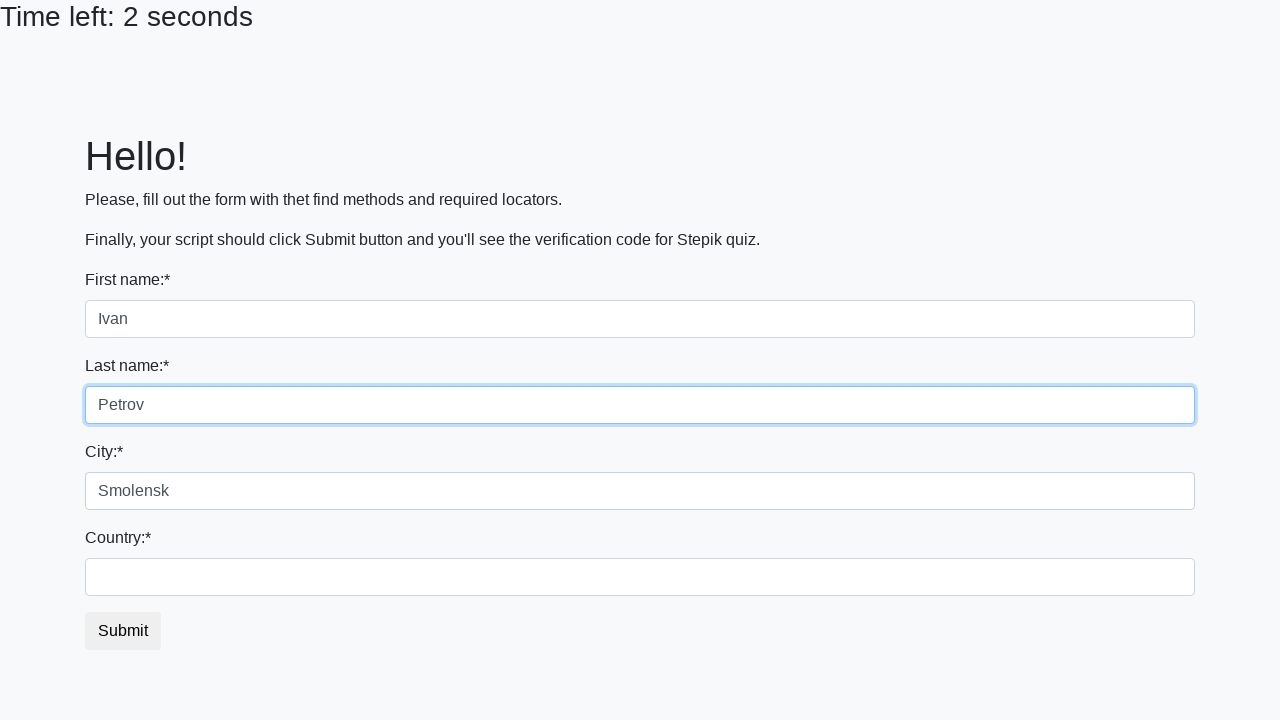

Filled country field with 'Russia' on #country
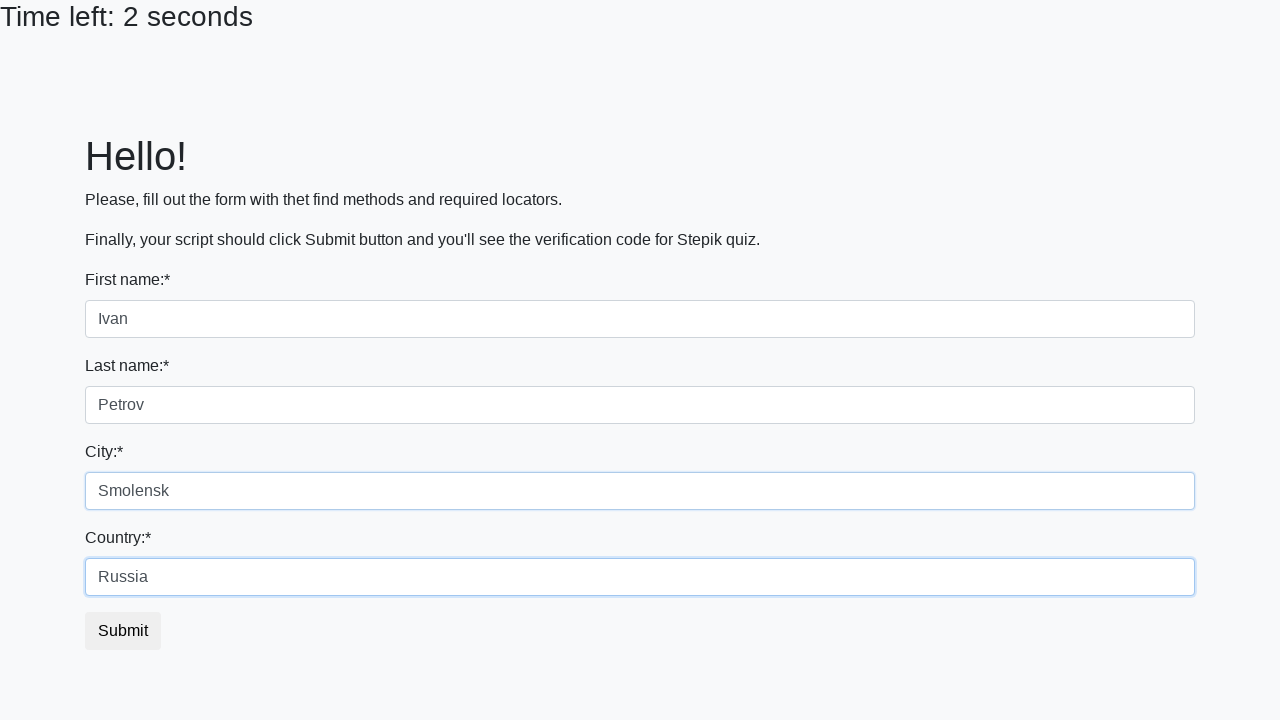

Clicked submit button to complete form at (123, 631) on button.btn
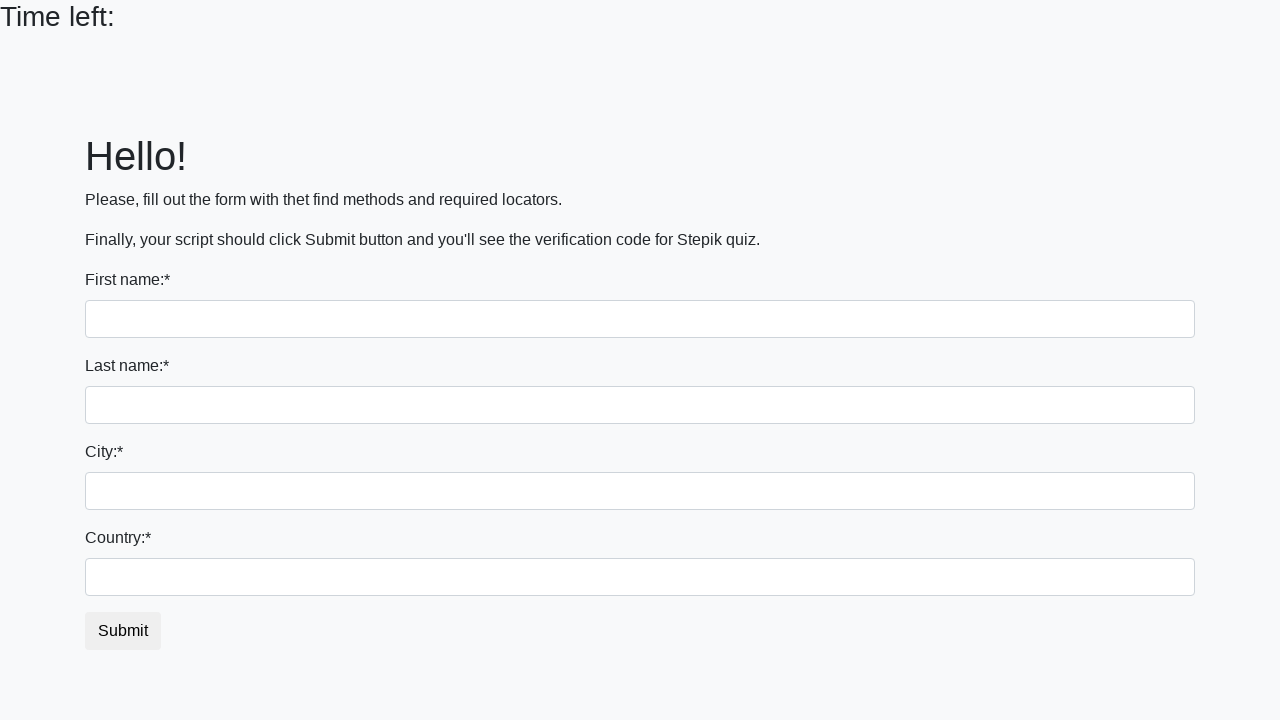

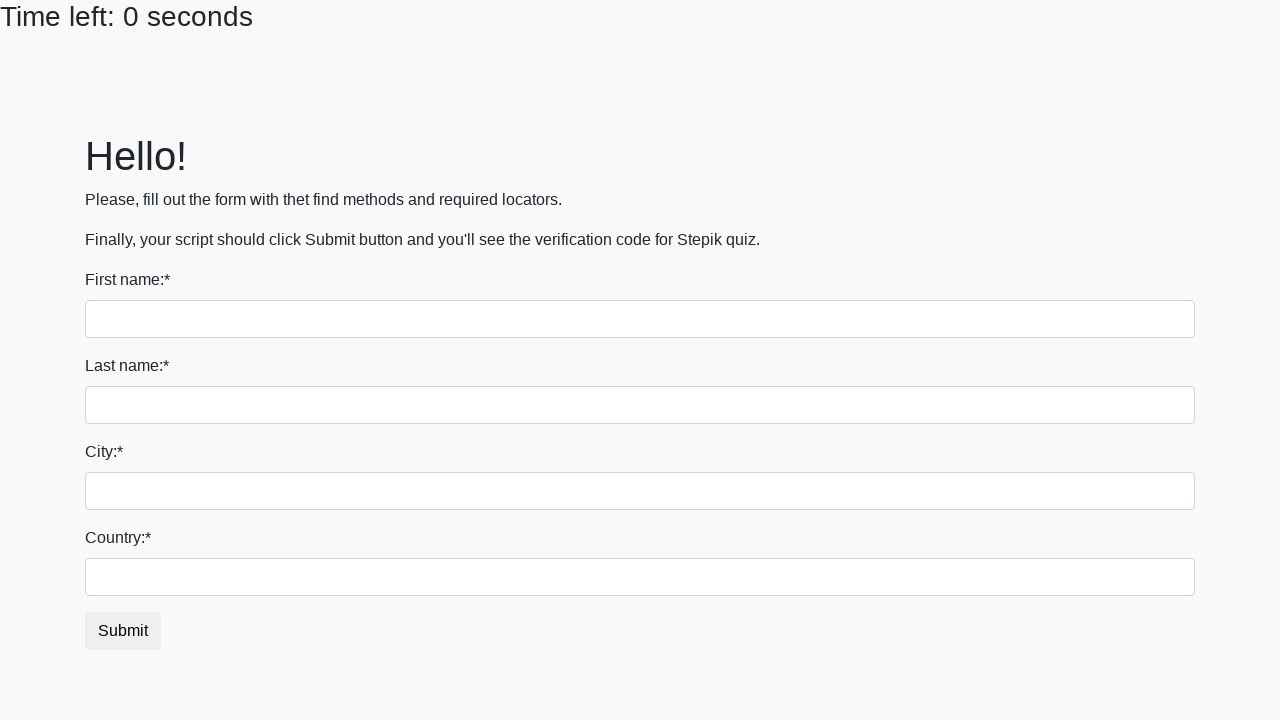